Tests that a todo item is removed when edited to an empty string

Starting URL: https://demo.playwright.dev/todomvc

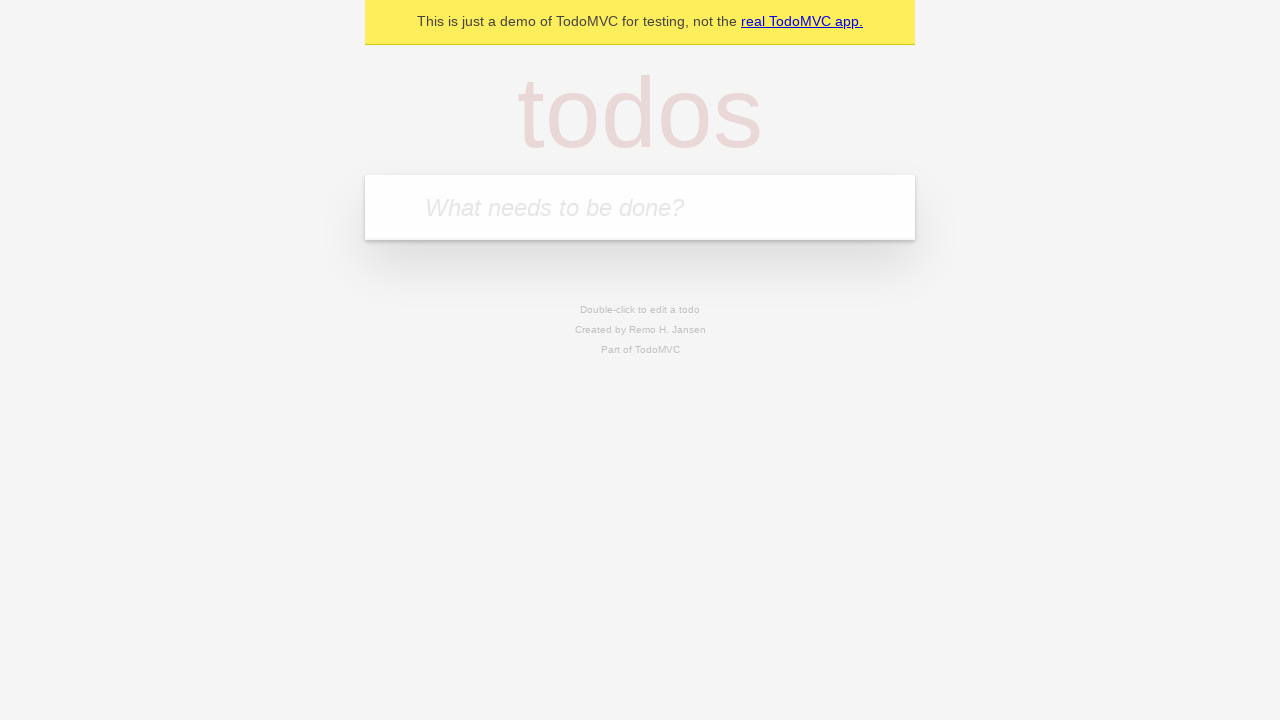

Filled todo input with 'buy some cheese' on internal:attr=[placeholder="What needs to be done?"i]
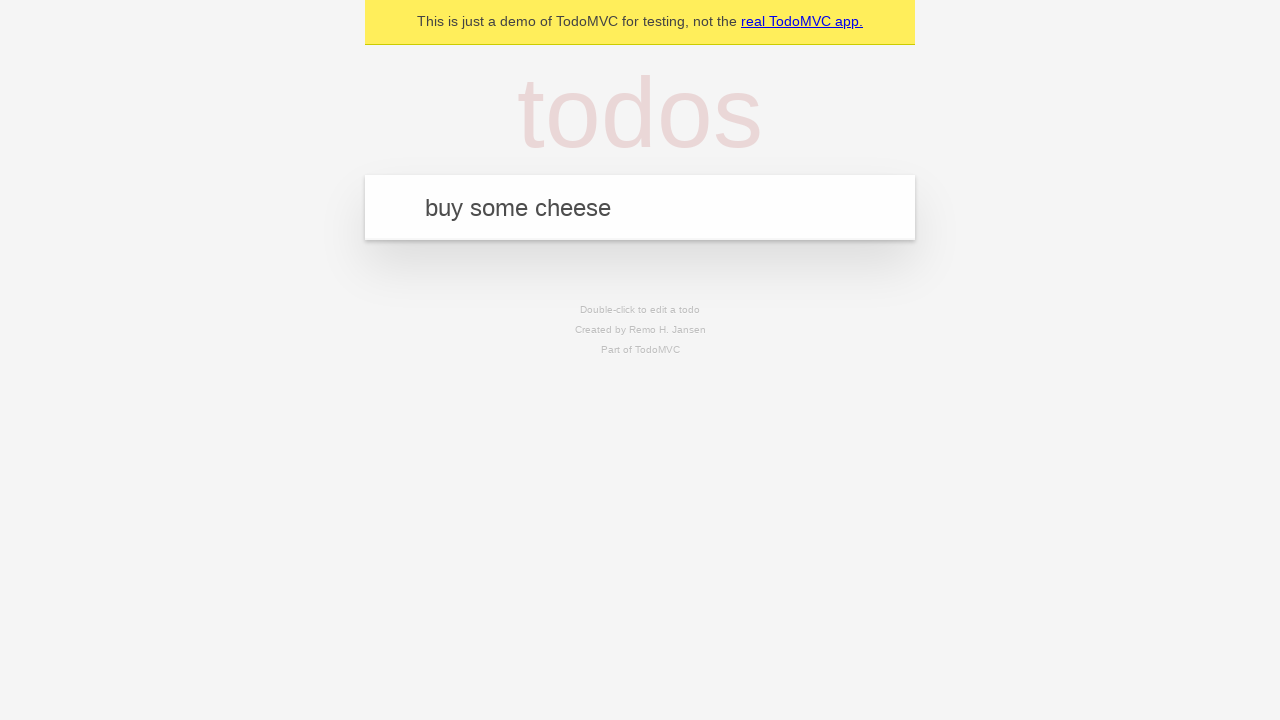

Pressed Enter to create todo 'buy some cheese' on internal:attr=[placeholder="What needs to be done?"i]
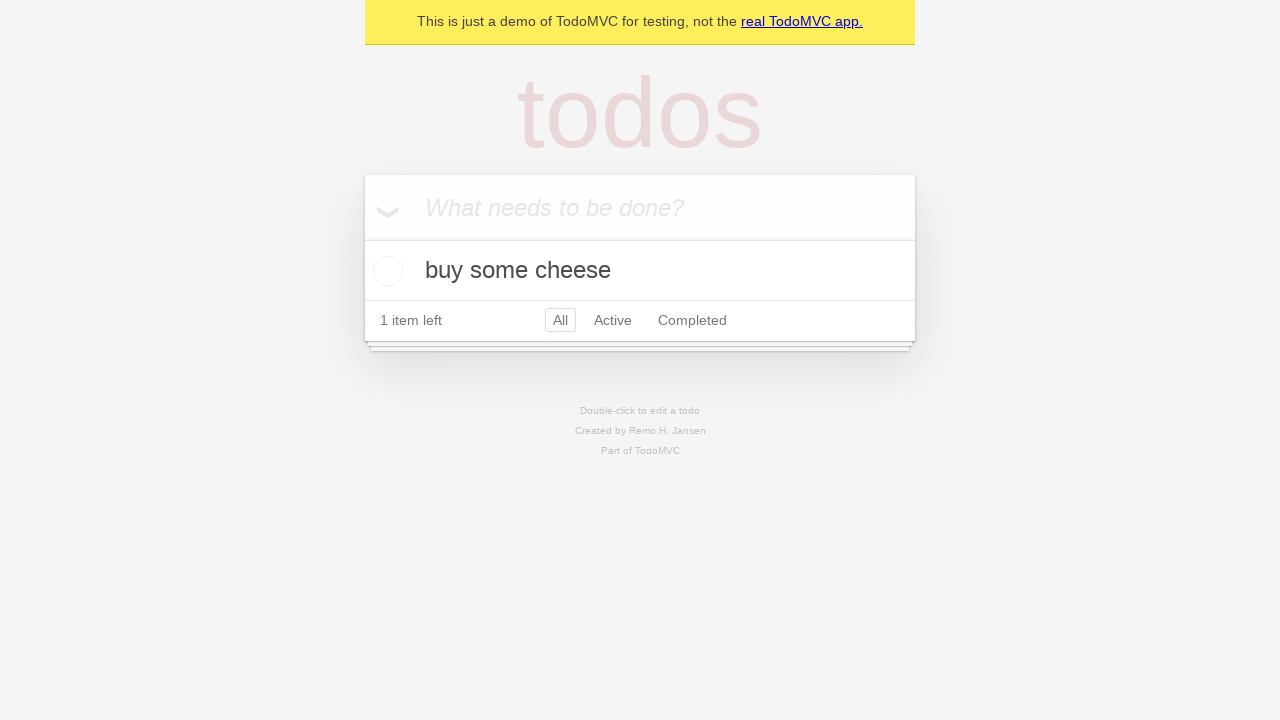

Filled todo input with 'feed the cat' on internal:attr=[placeholder="What needs to be done?"i]
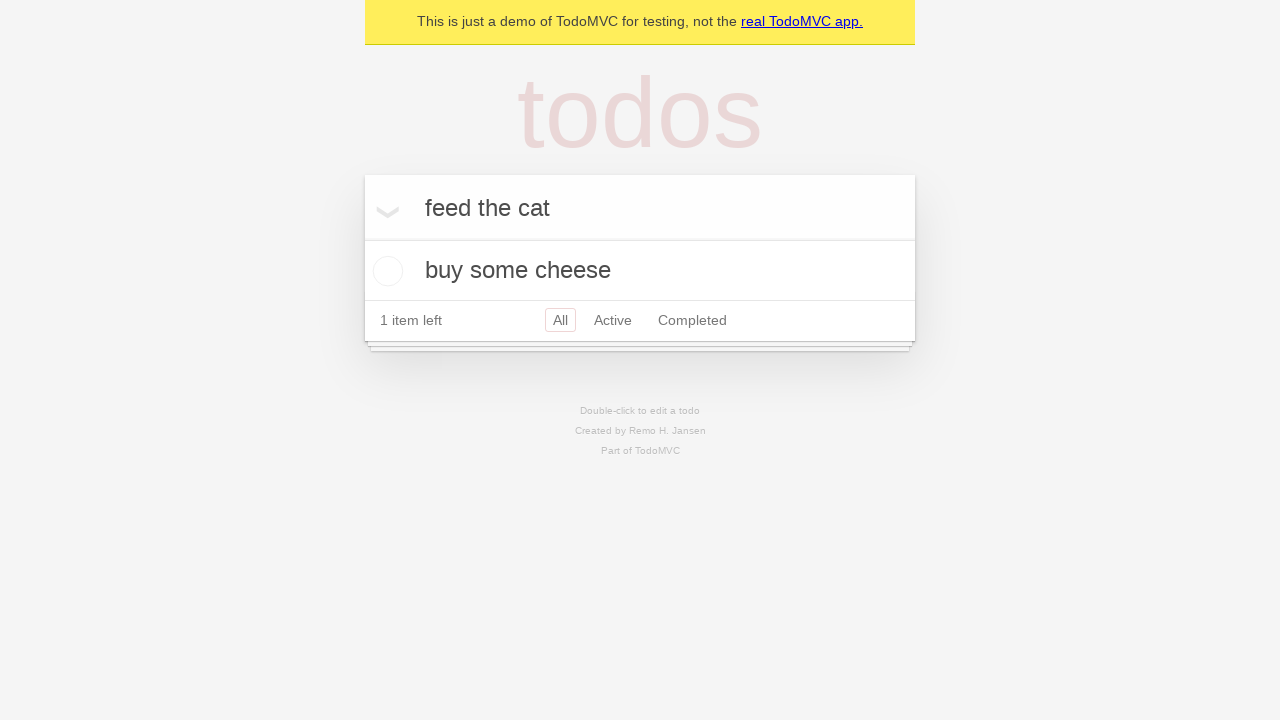

Pressed Enter to create todo 'feed the cat' on internal:attr=[placeholder="What needs to be done?"i]
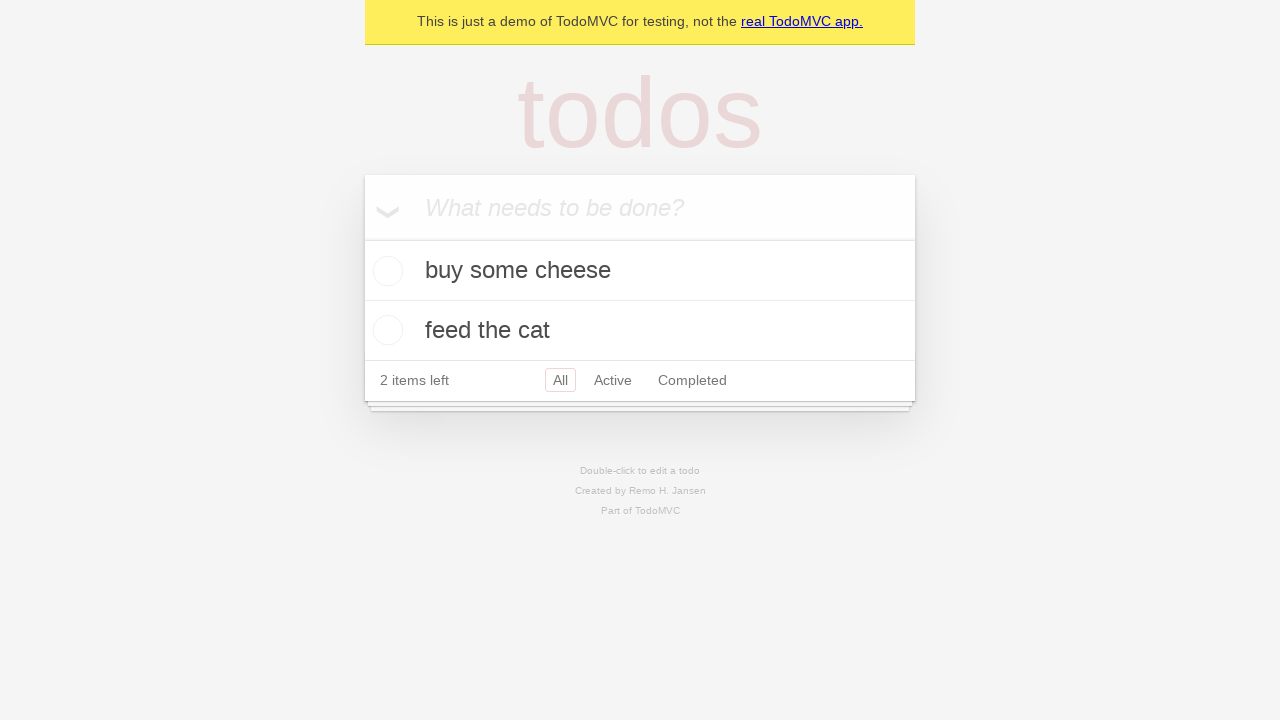

Filled todo input with 'book a doctors appointment' on internal:attr=[placeholder="What needs to be done?"i]
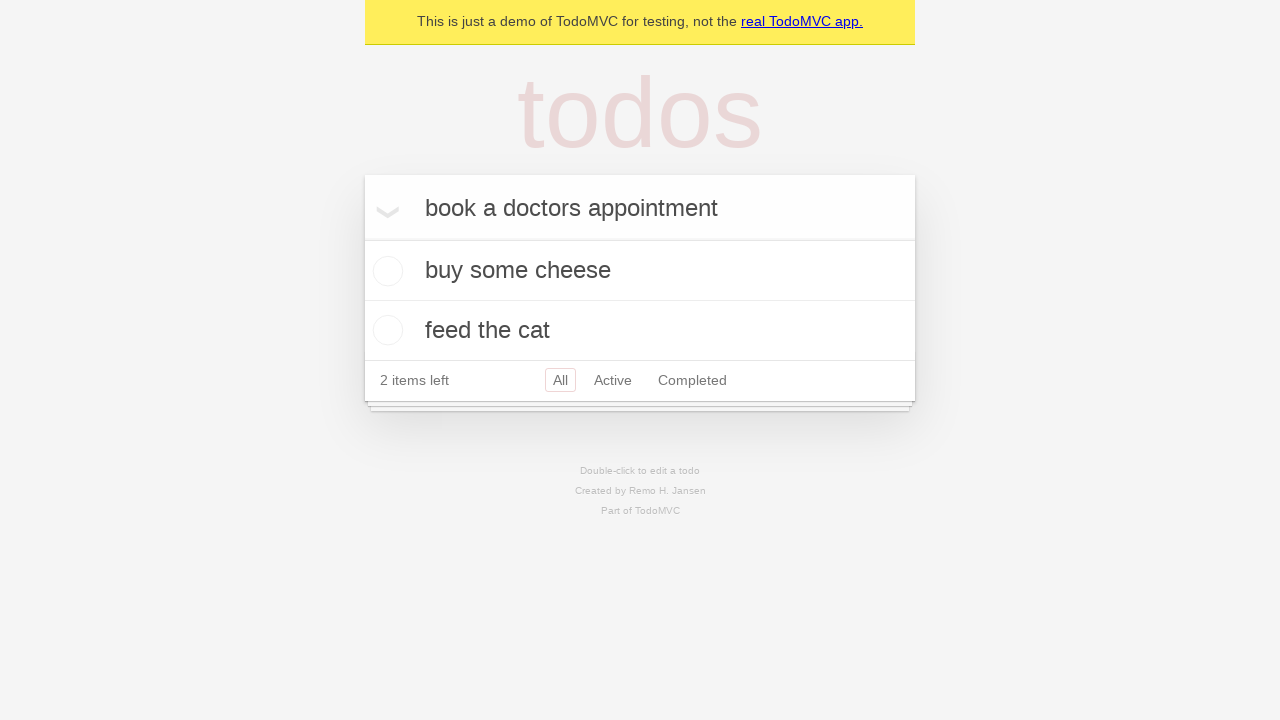

Pressed Enter to create todo 'book a doctors appointment' on internal:attr=[placeholder="What needs to be done?"i]
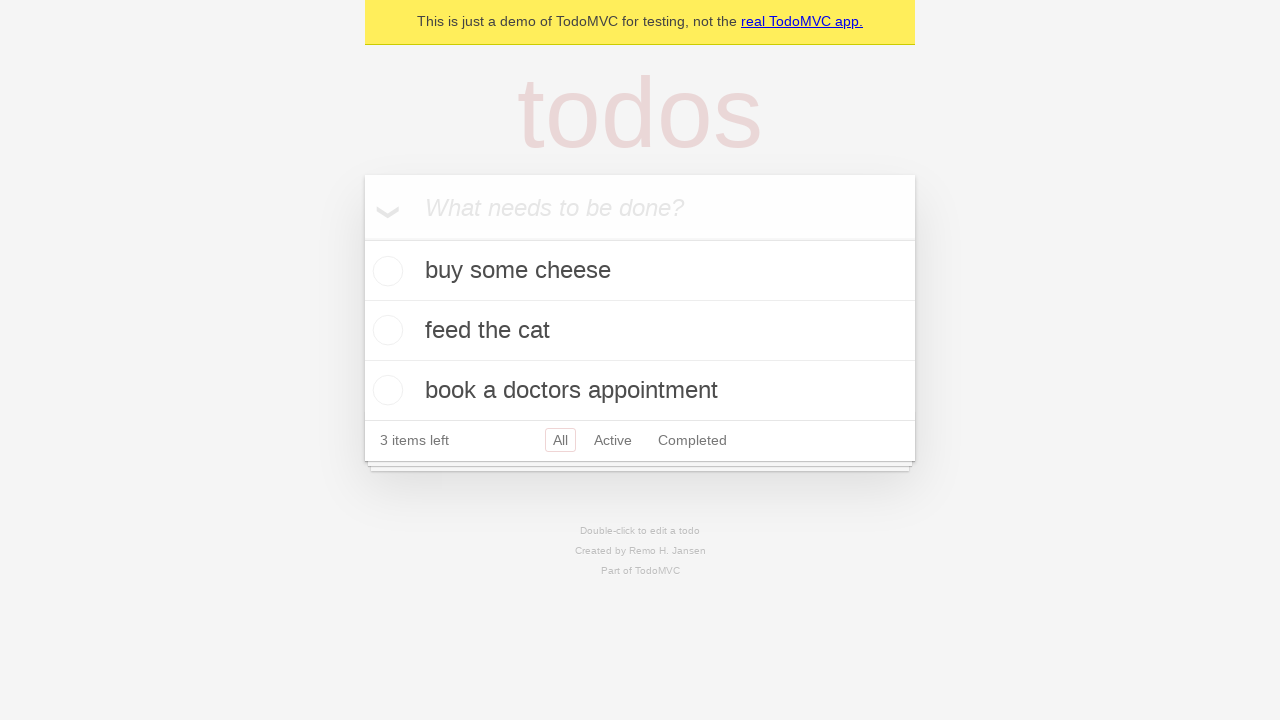

Double-clicked second todo item to enter edit mode at (640, 331) on internal:testid=[data-testid="todo-item"s] >> nth=1
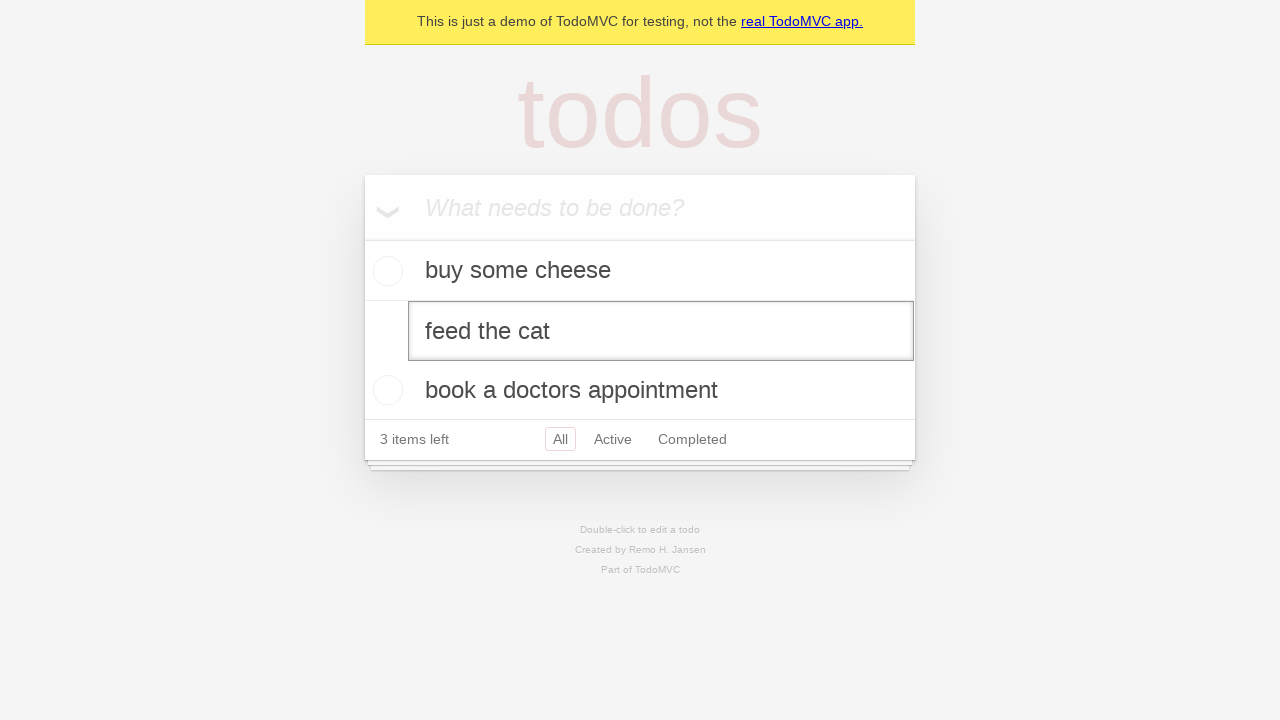

Cleared text in edit input field on internal:testid=[data-testid="todo-item"s] >> nth=1 >> internal:role=textbox[nam
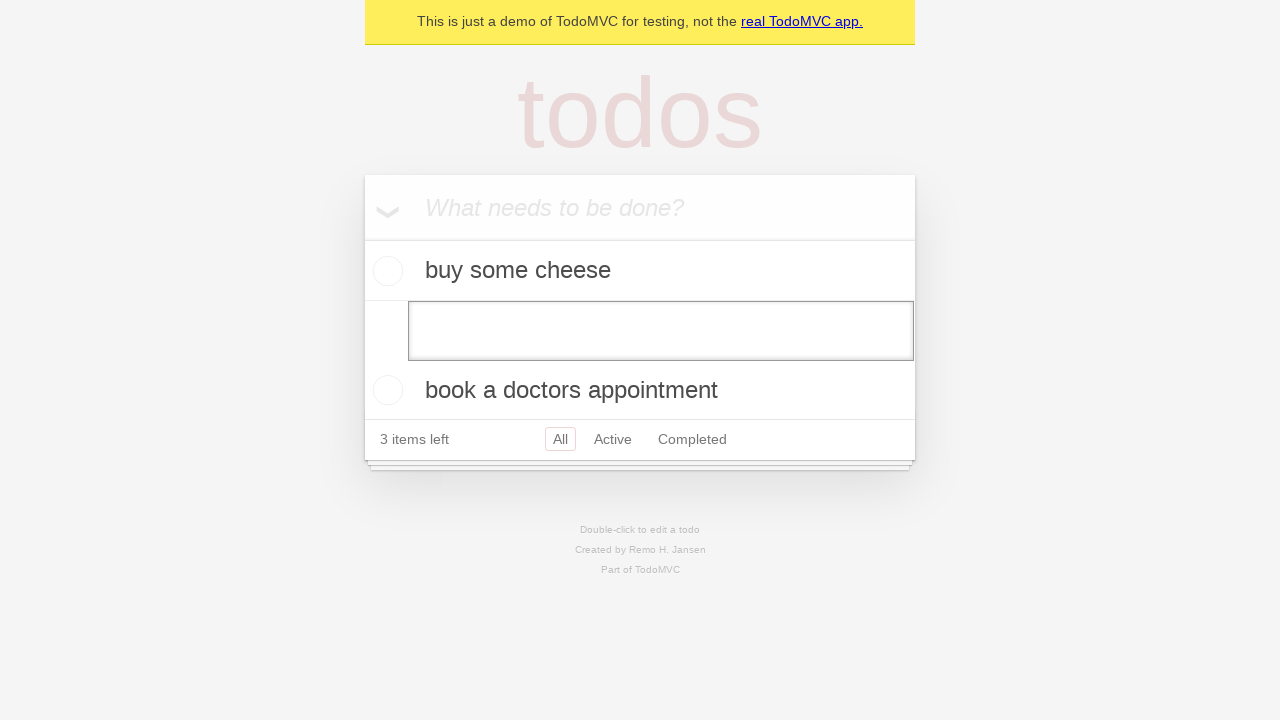

Pressed Enter to submit empty text and remove todo item on internal:testid=[data-testid="todo-item"s] >> nth=1 >> internal:role=textbox[nam
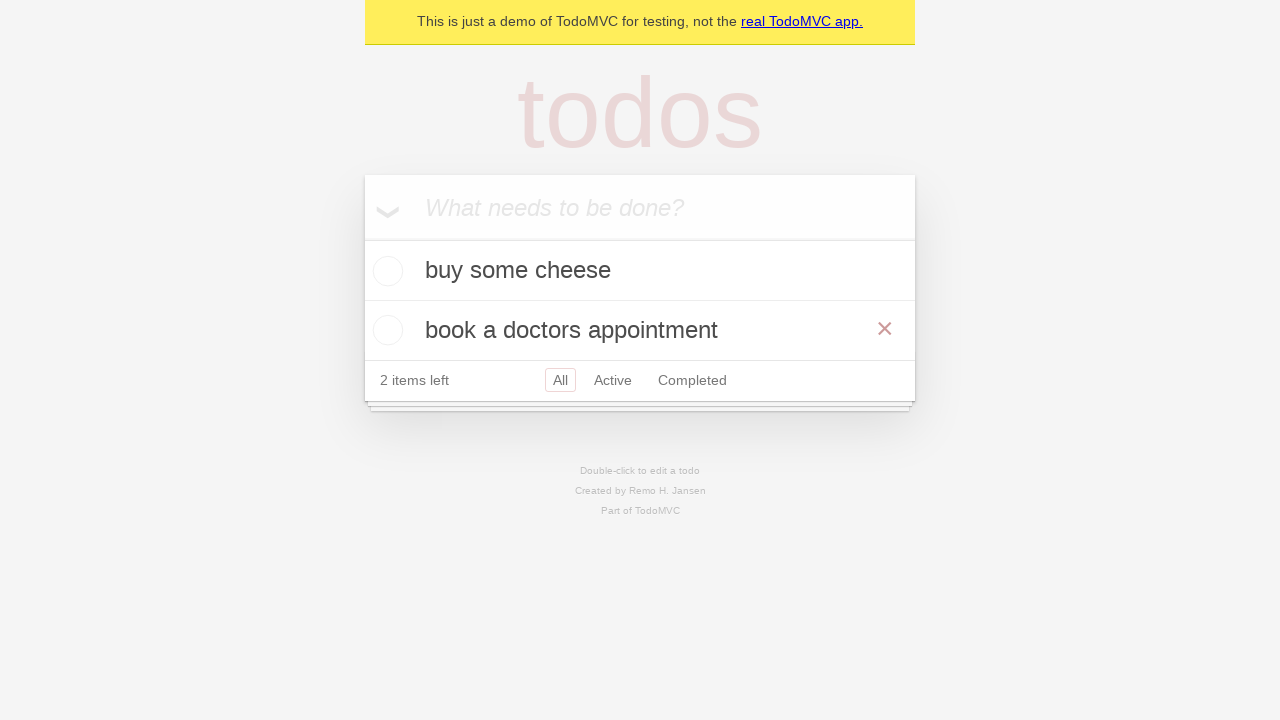

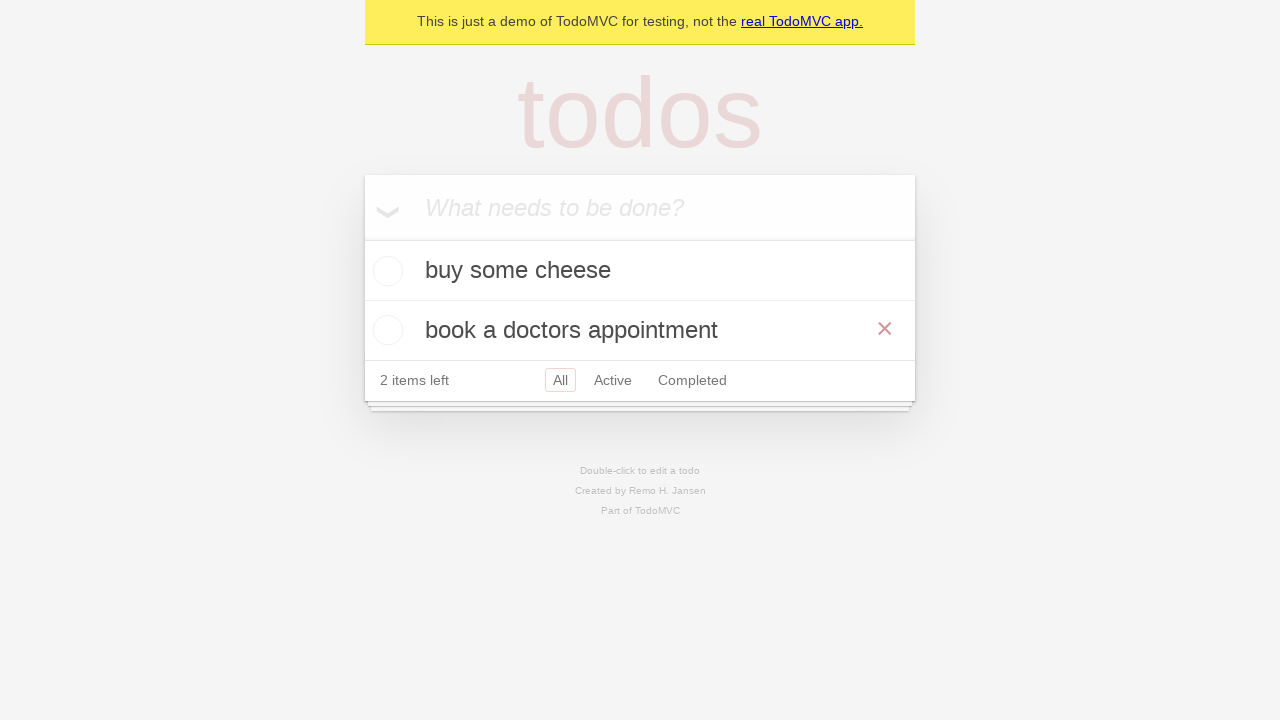